Tests drag and drop functionality by dragging an Angular logo element to a drop area.

Starting URL: https://demo.automationtesting.in/Dynamic.html

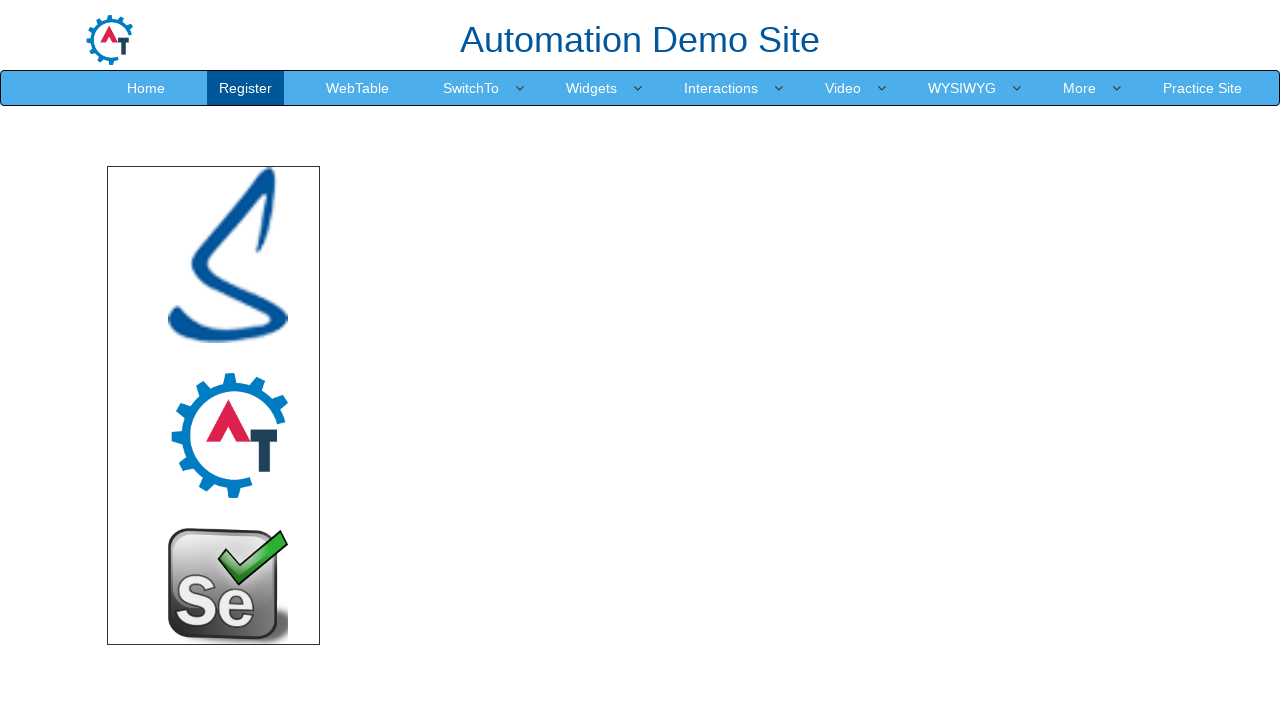

Located Angular logo source element
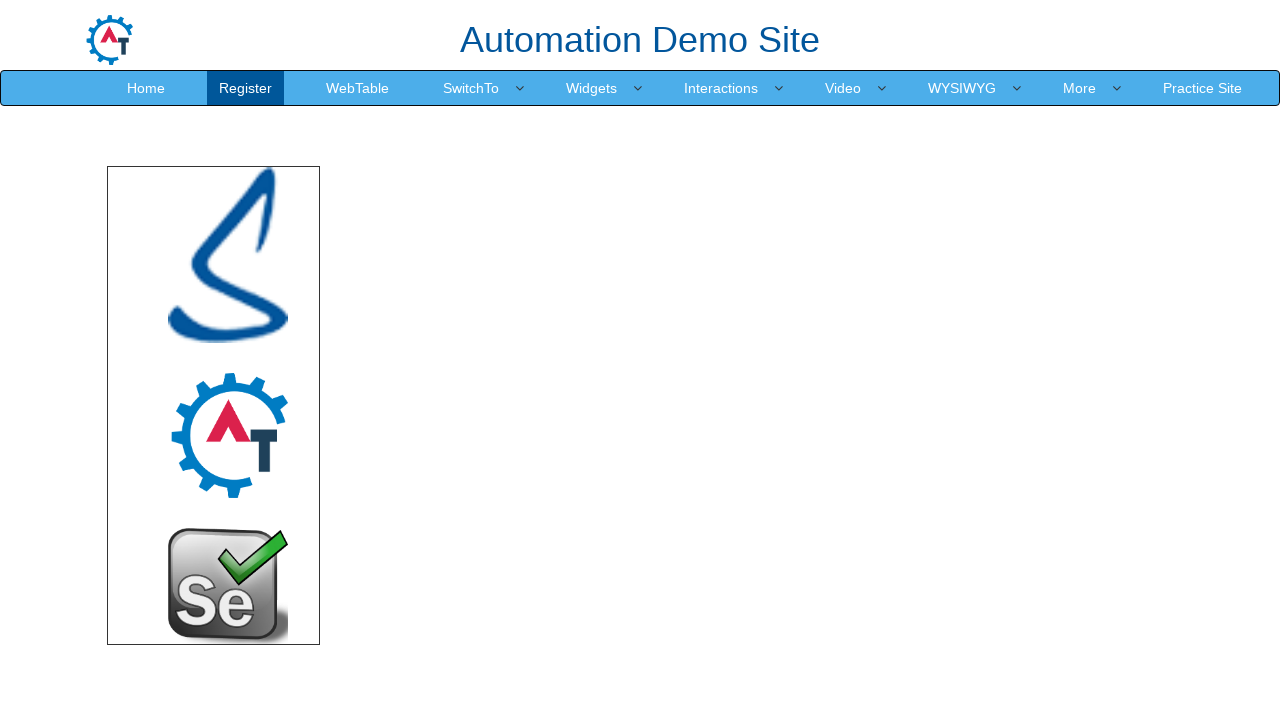

Located drop area target element
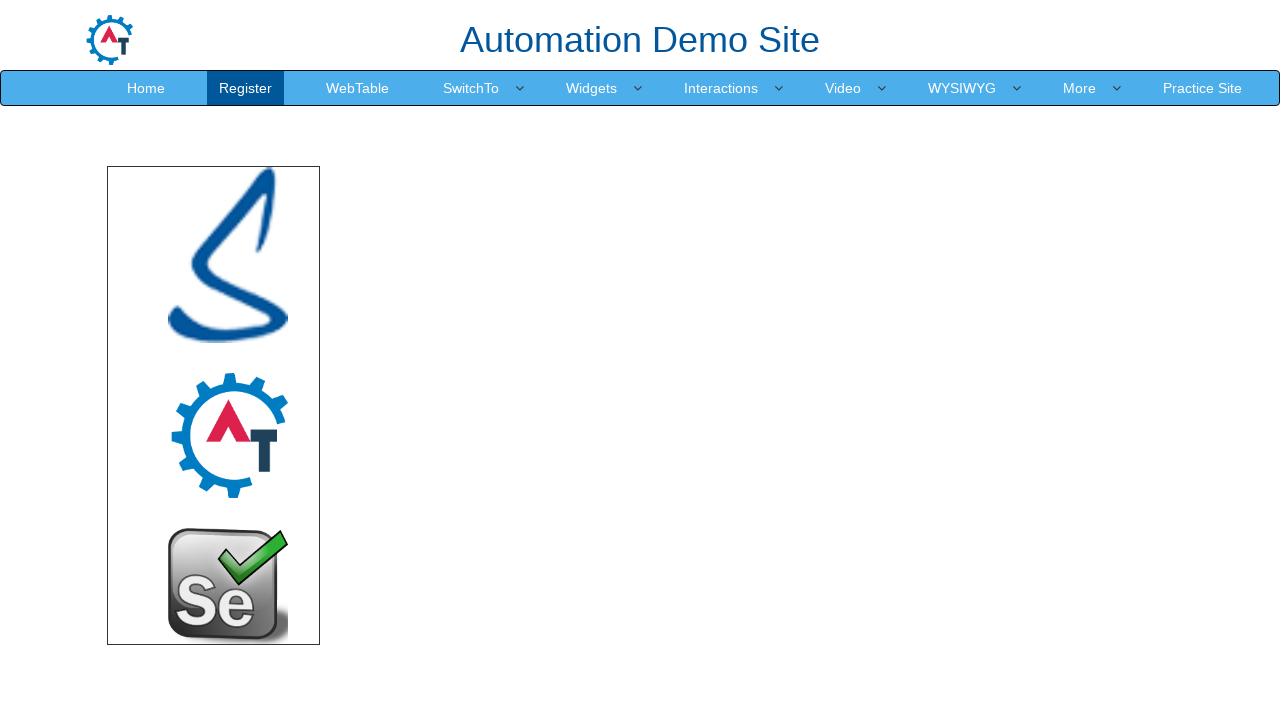

Dragged Angular logo element to drop area at (747, 351)
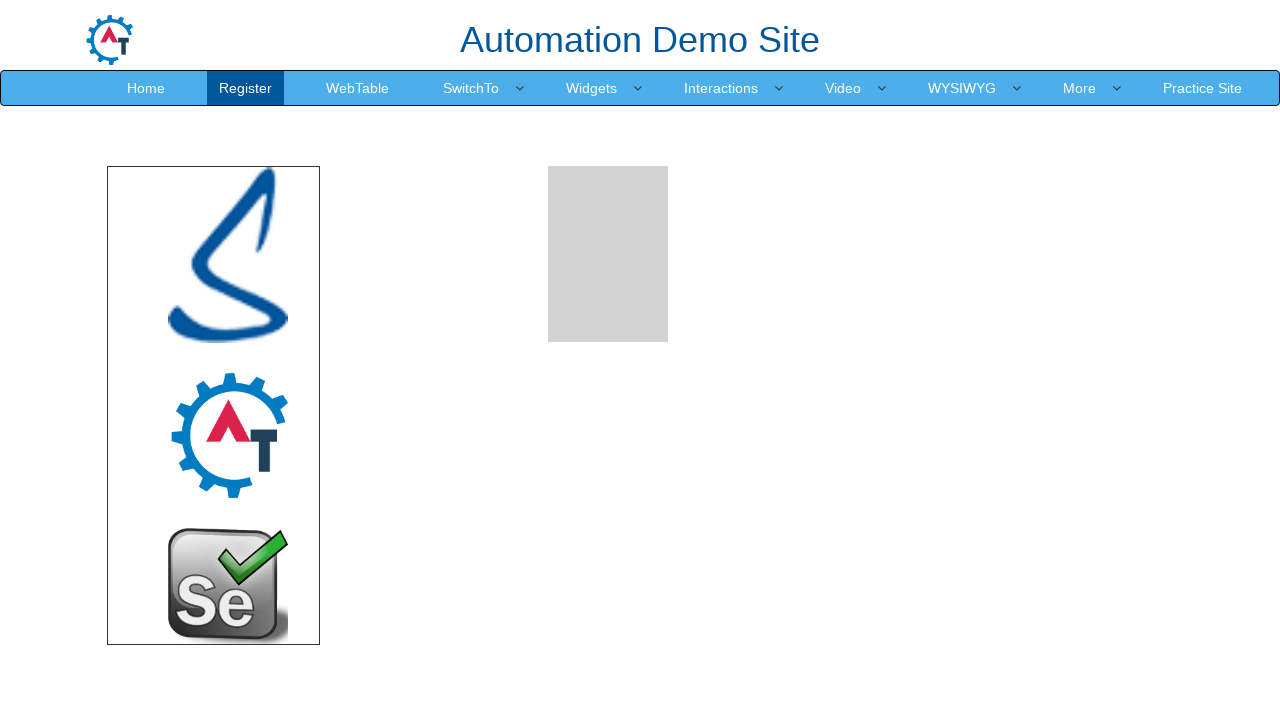

Waited 2 seconds to observe drag and drop result
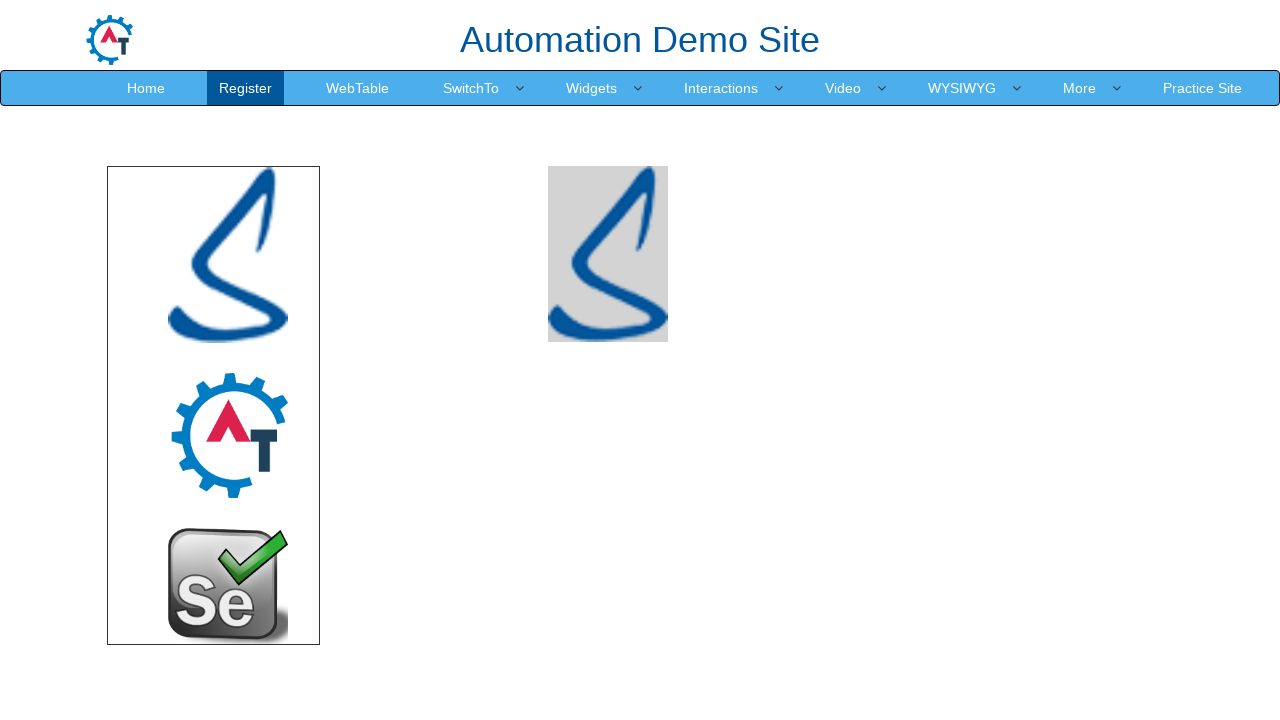

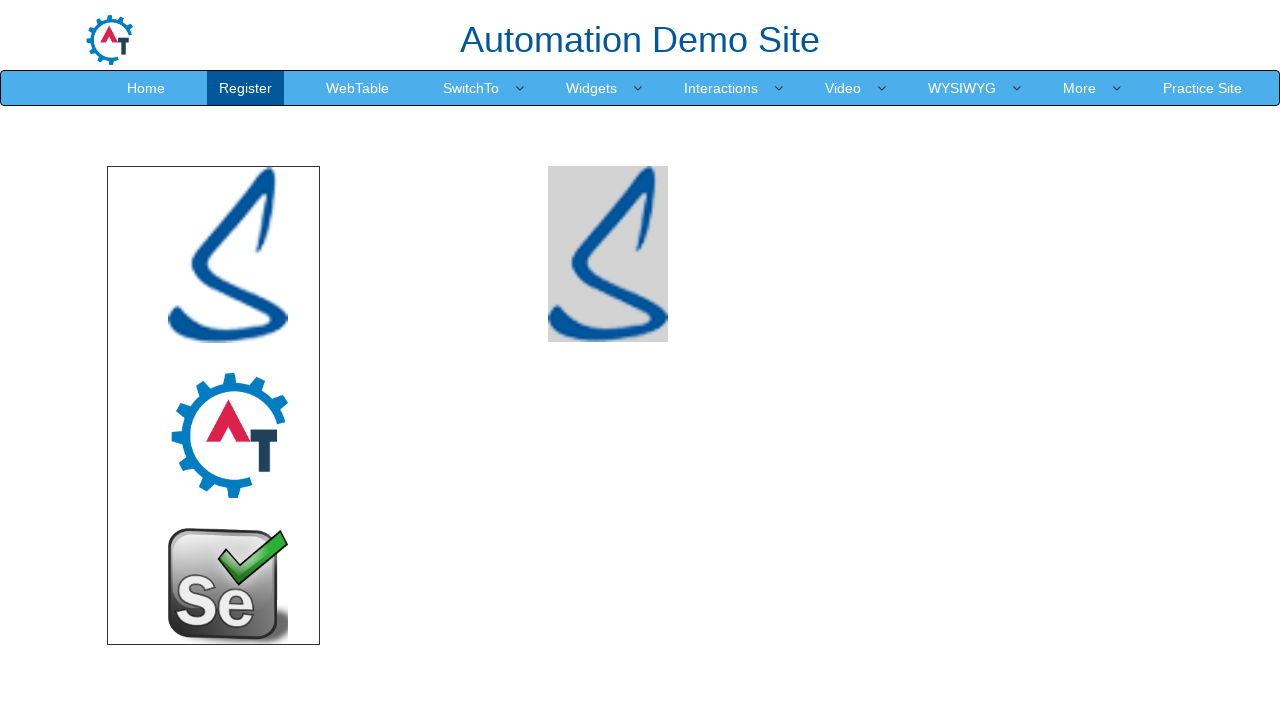